Tests iframe interaction by navigating to the frames page, clicking on iframe link, switching to an iframe and verifying its content

Starting URL: http://the-internet.herokuapp.com/frames

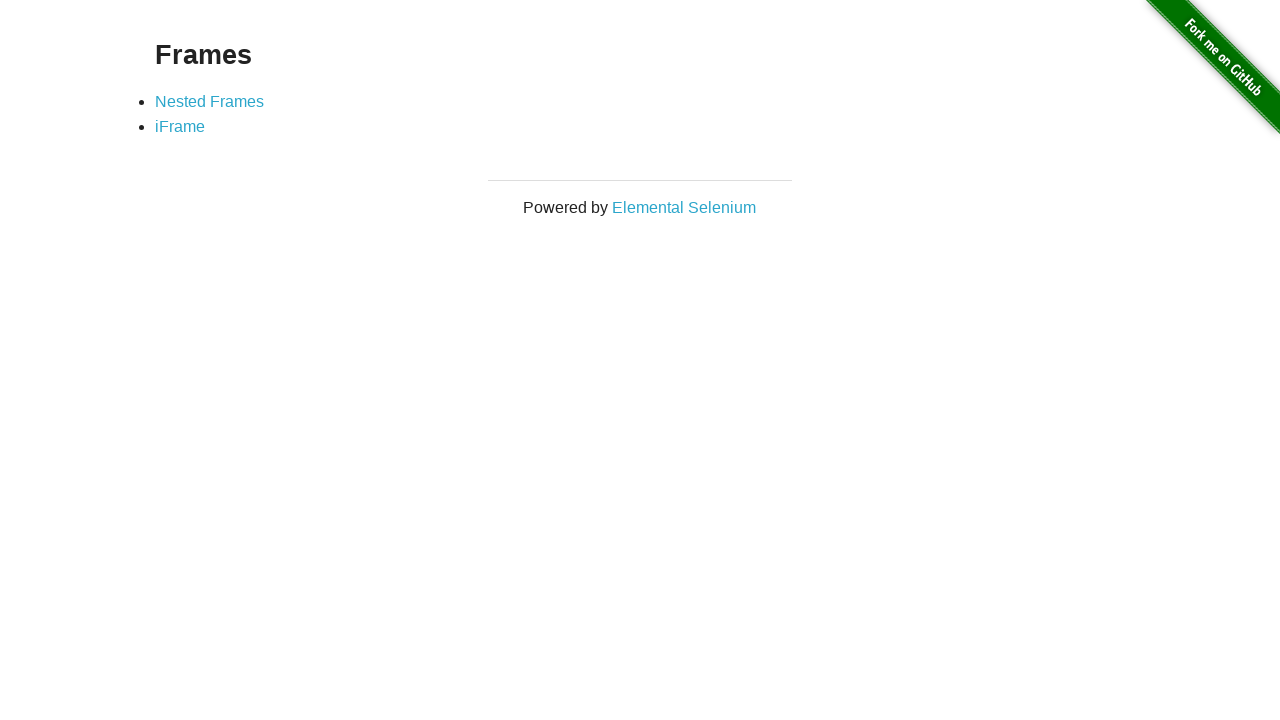

Clicked on iFrame link at (180, 127) on xpath=//a[contains(text(), 'iFrame')]
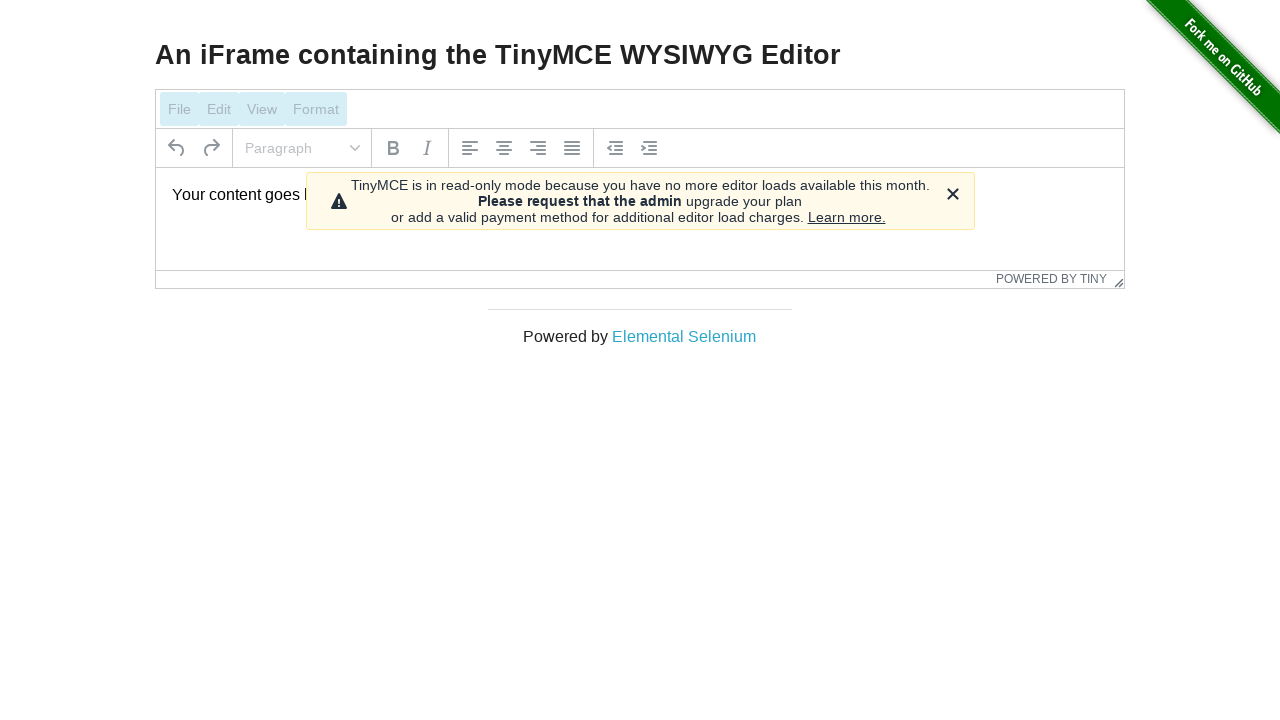

Waited for iframe content to load
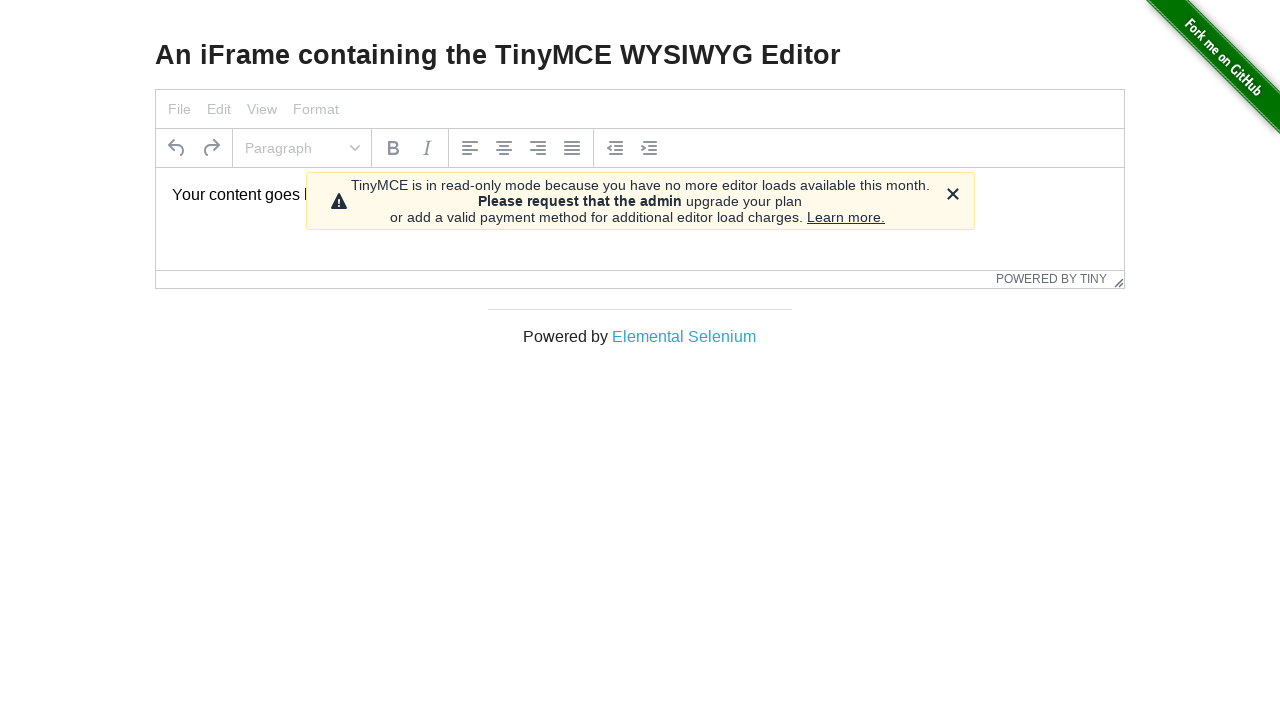

Switched to iframe with id 'mce_0_ifr'
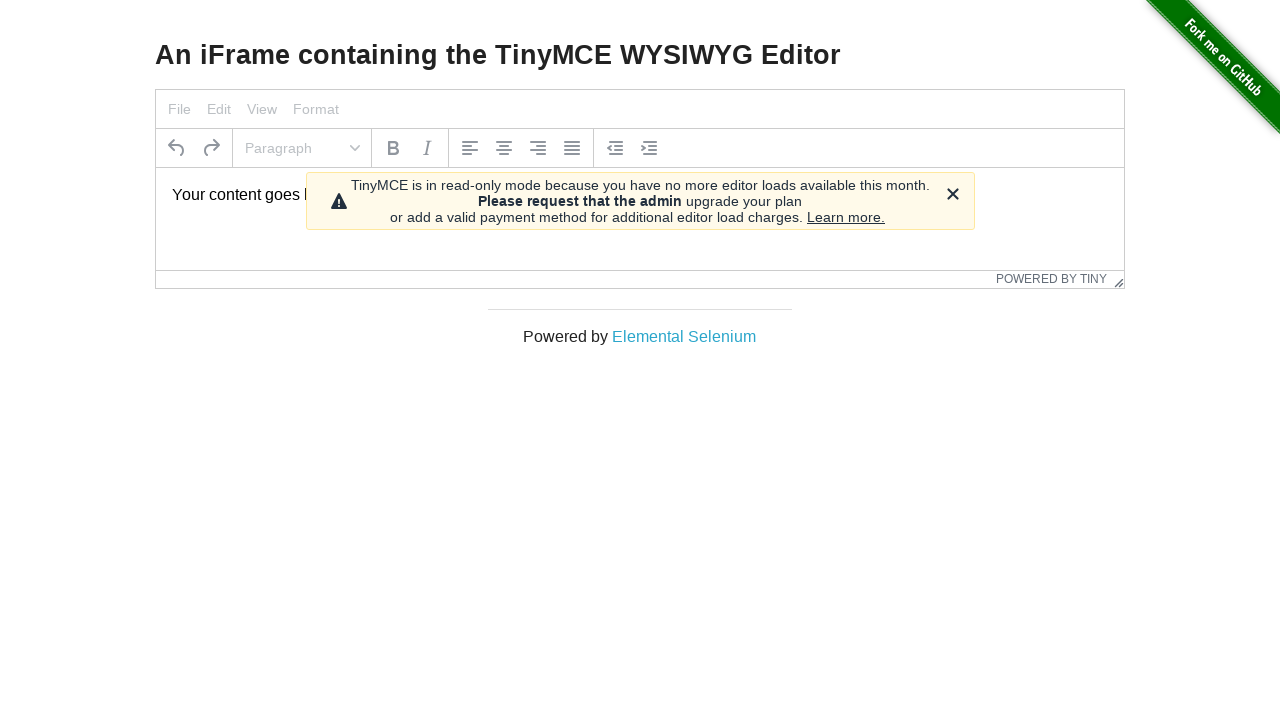

Retrieved text content from iframe element
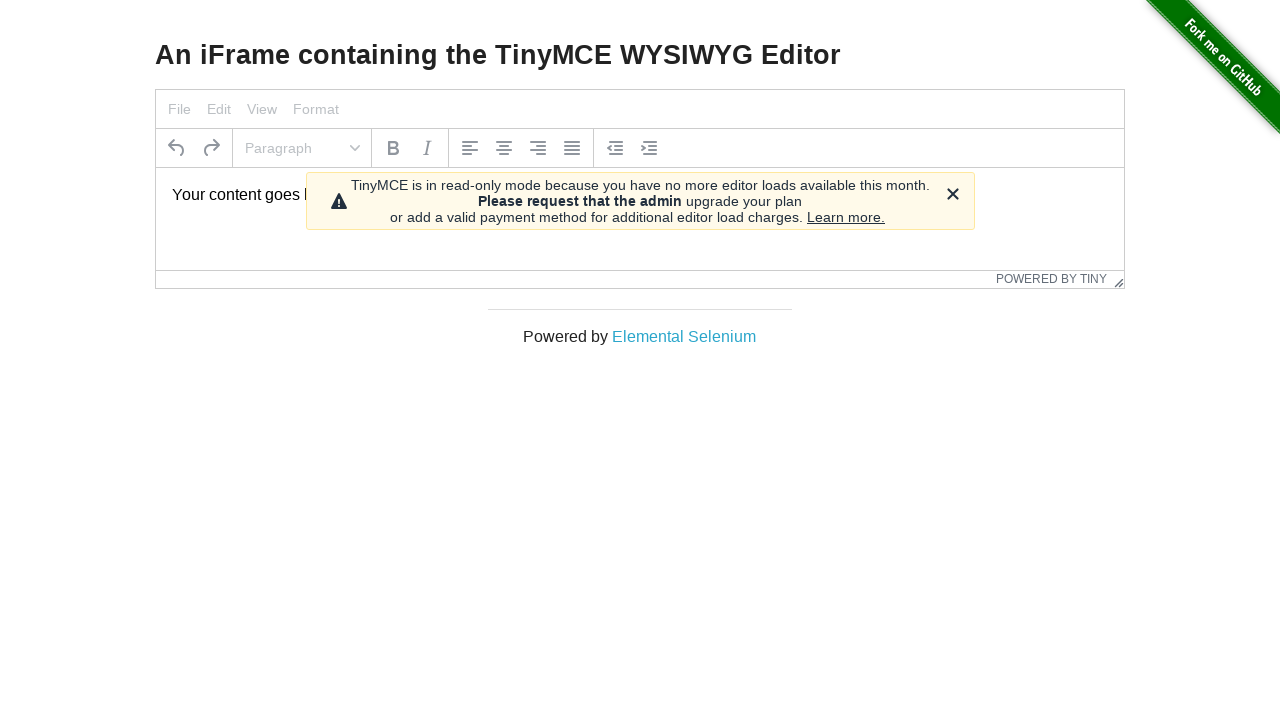

Verified iframe content matches expected text 'Your content goes here.'
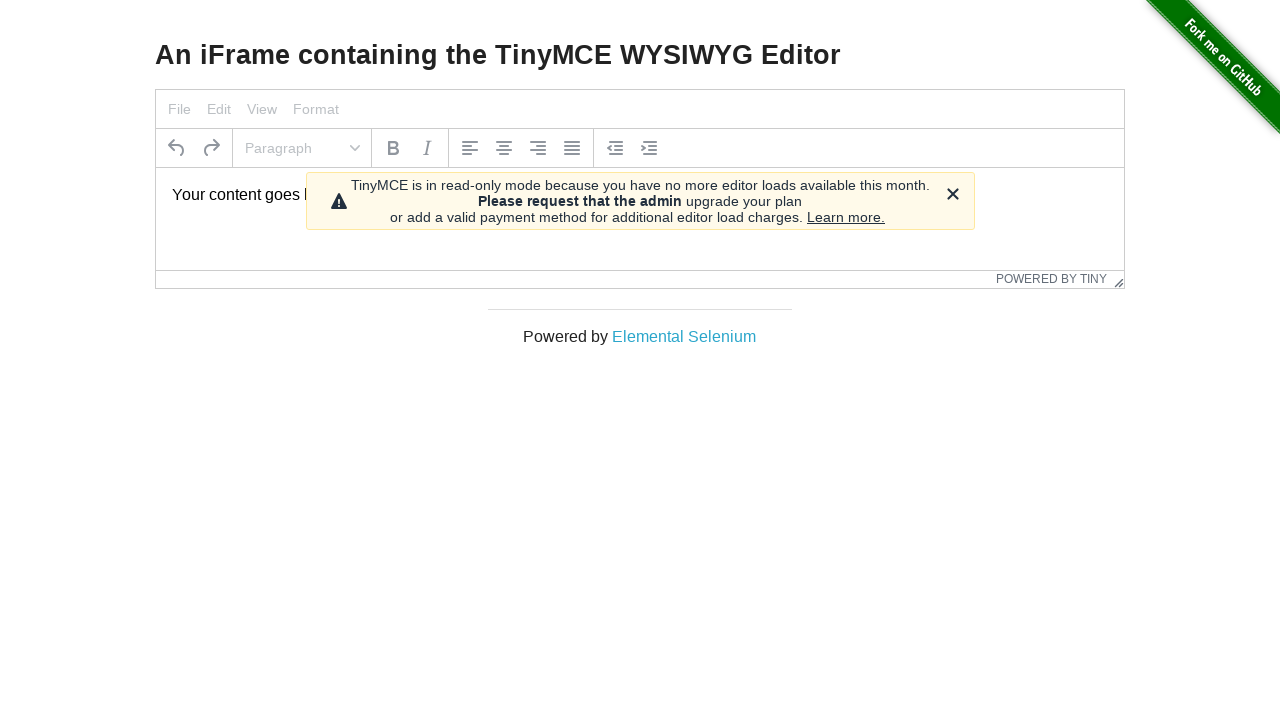

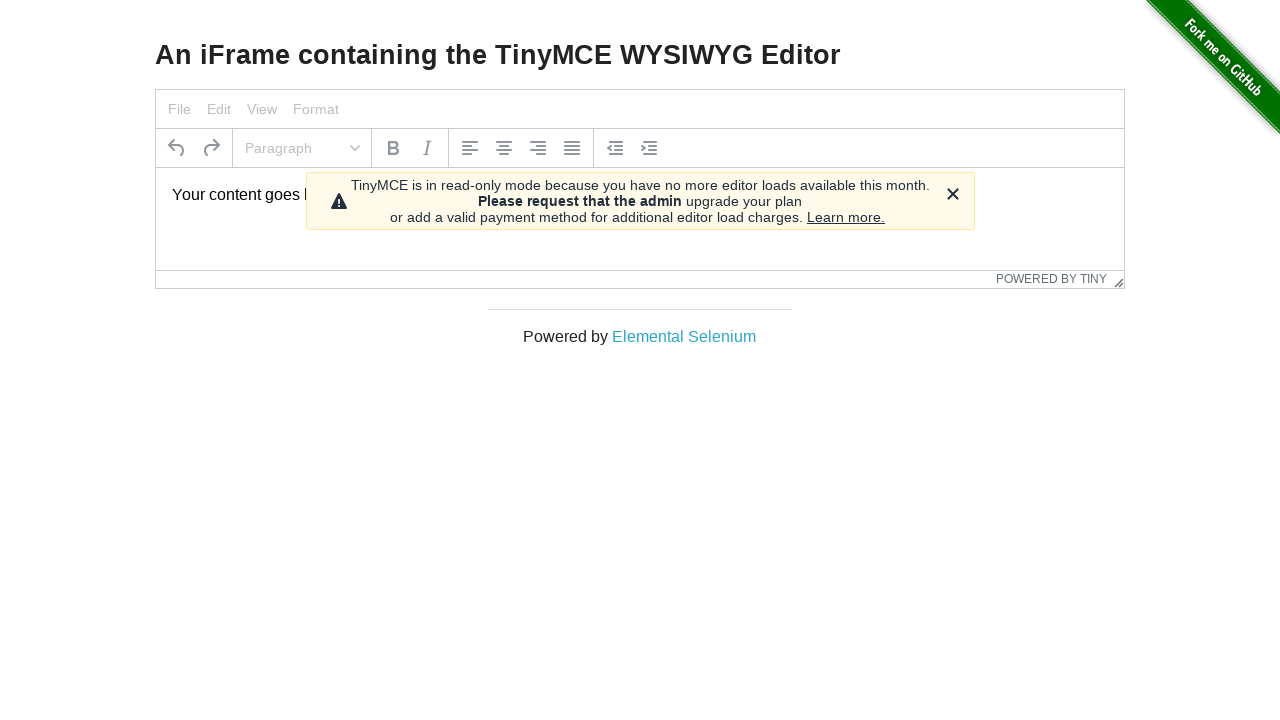